Tests various element location strategies on a Selenium demo form by filling different input fields using ID, class name, name, and CSS selectors, then navigating back to index

Starting URL: https://www.selenium.dev/selenium/web/web-form.html

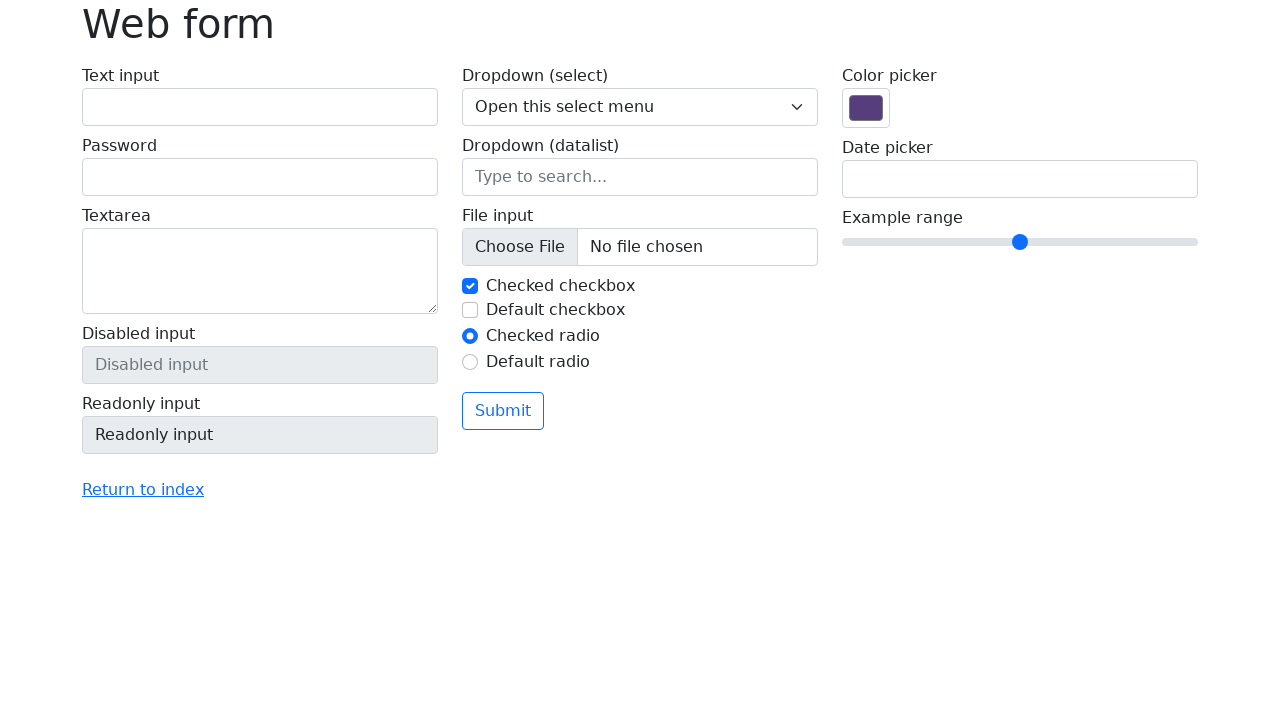

Filled text input field using ID selector with localization text on #my-text-id
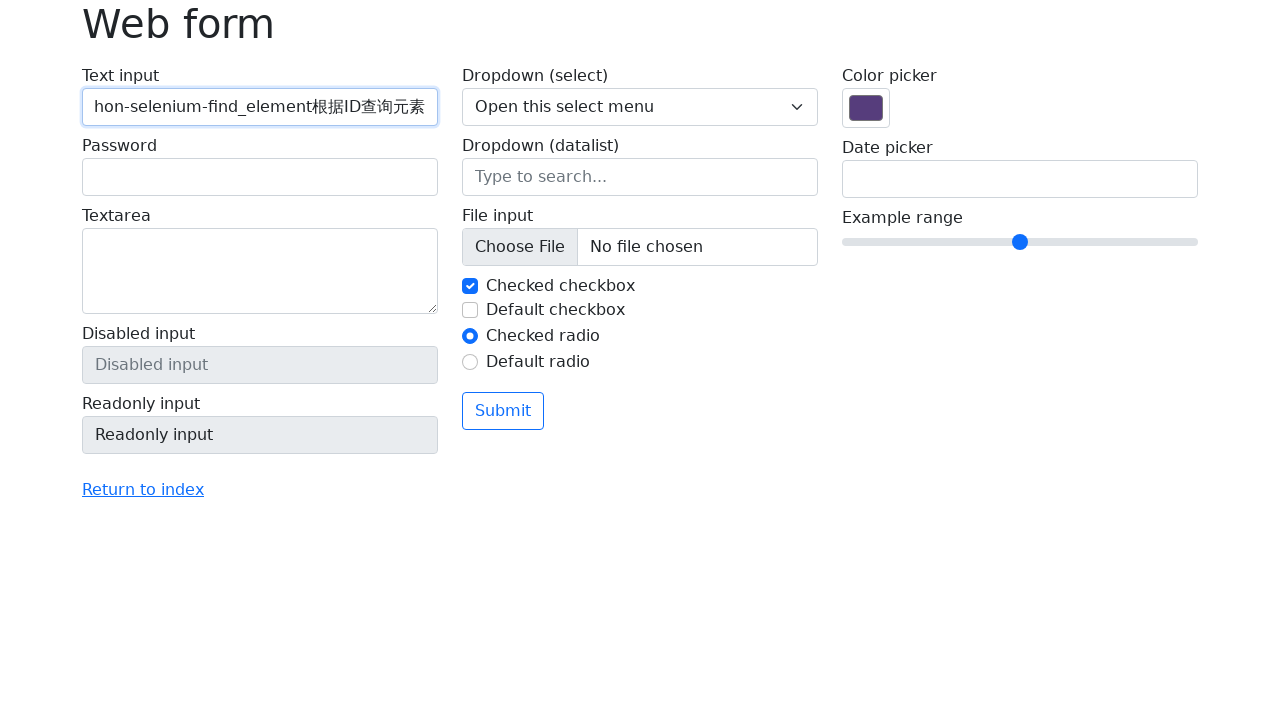

Filled form control element using class selector with localization text on .form-control
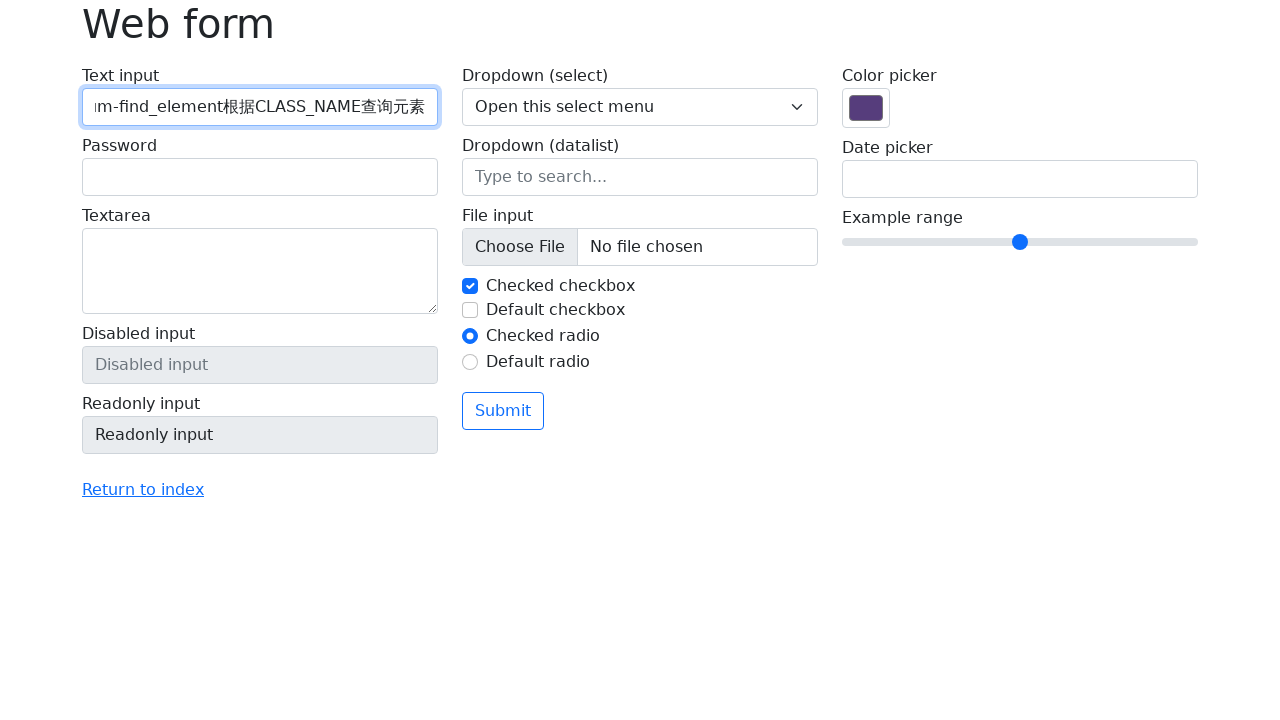

Filled textarea using name attribute with localization text on [name='my-textarea']
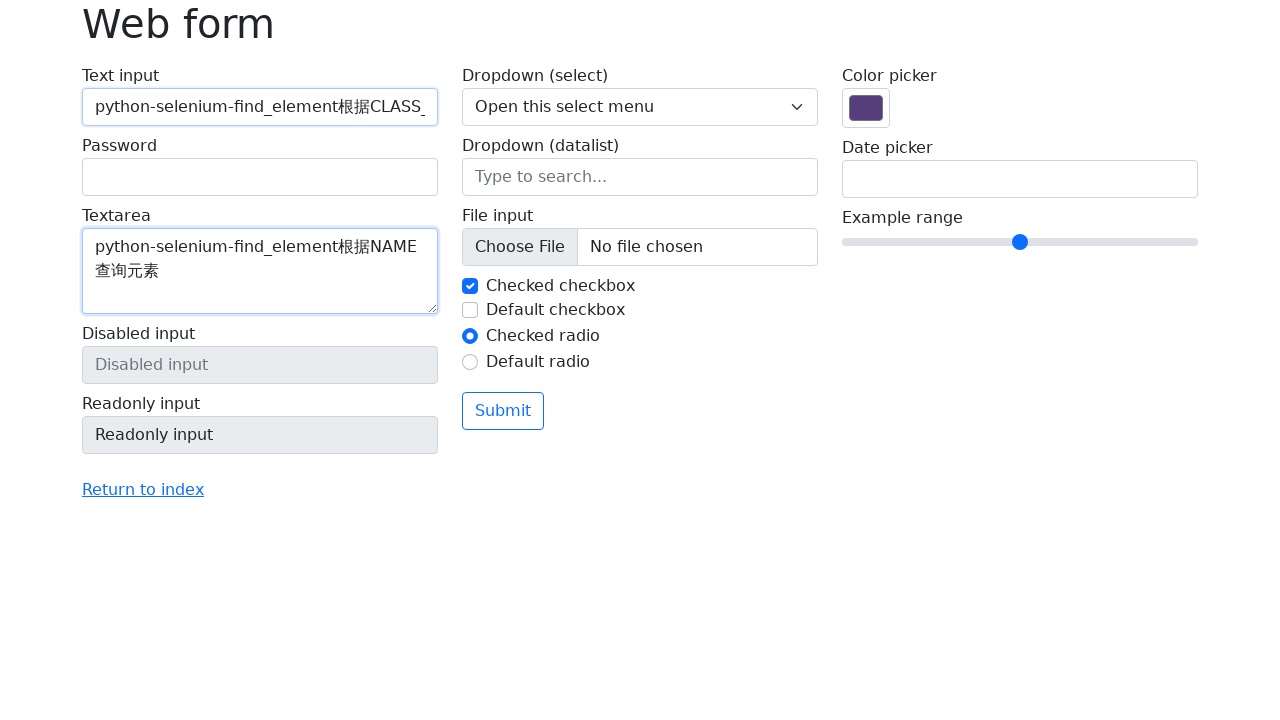

Cleared password input field 1 on div input[type='password'] >> nth=0
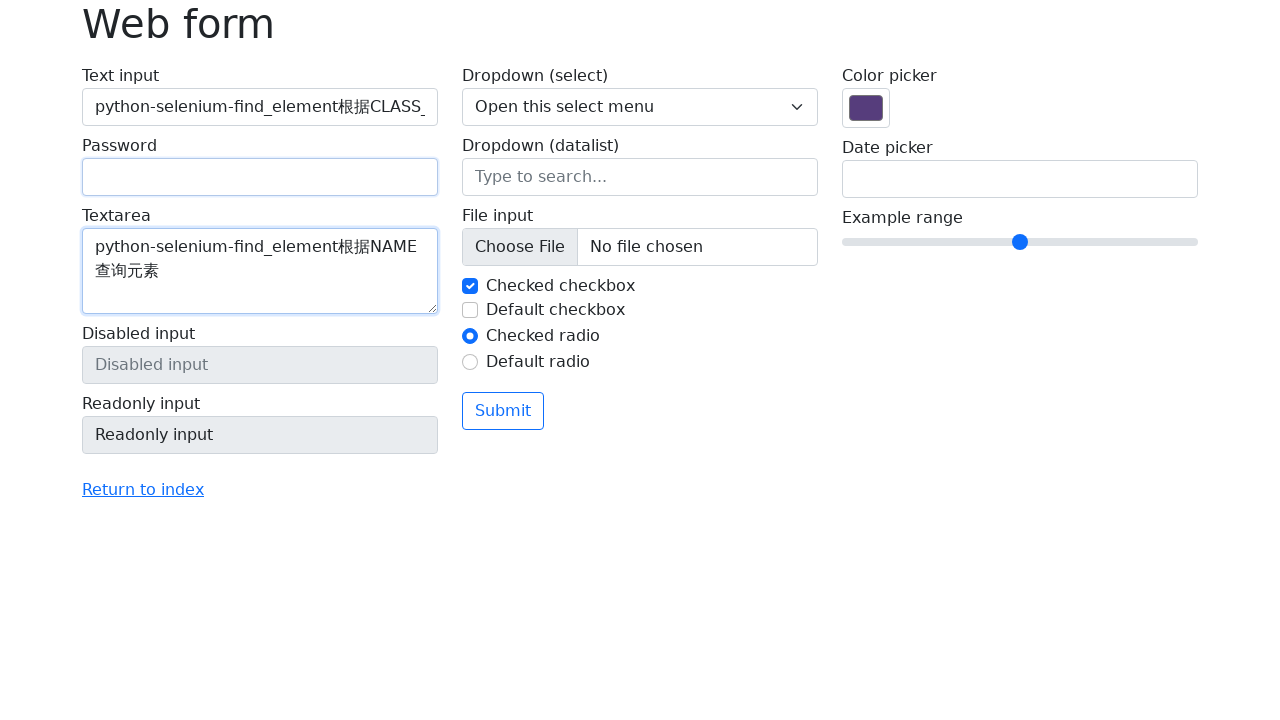

Filled password input field 1 with test password on div input[type='password'] >> nth=0
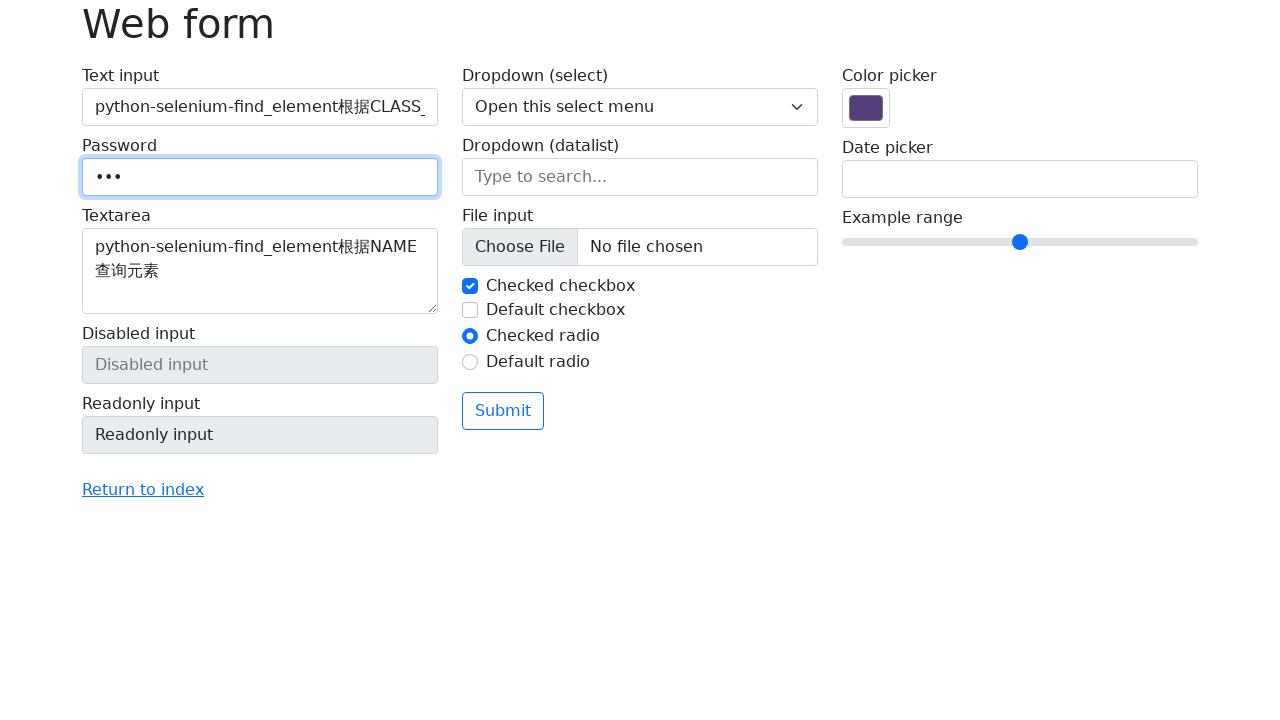

Clicked 'Return to index' link to navigate back at (143, 490) on text='Return to index'
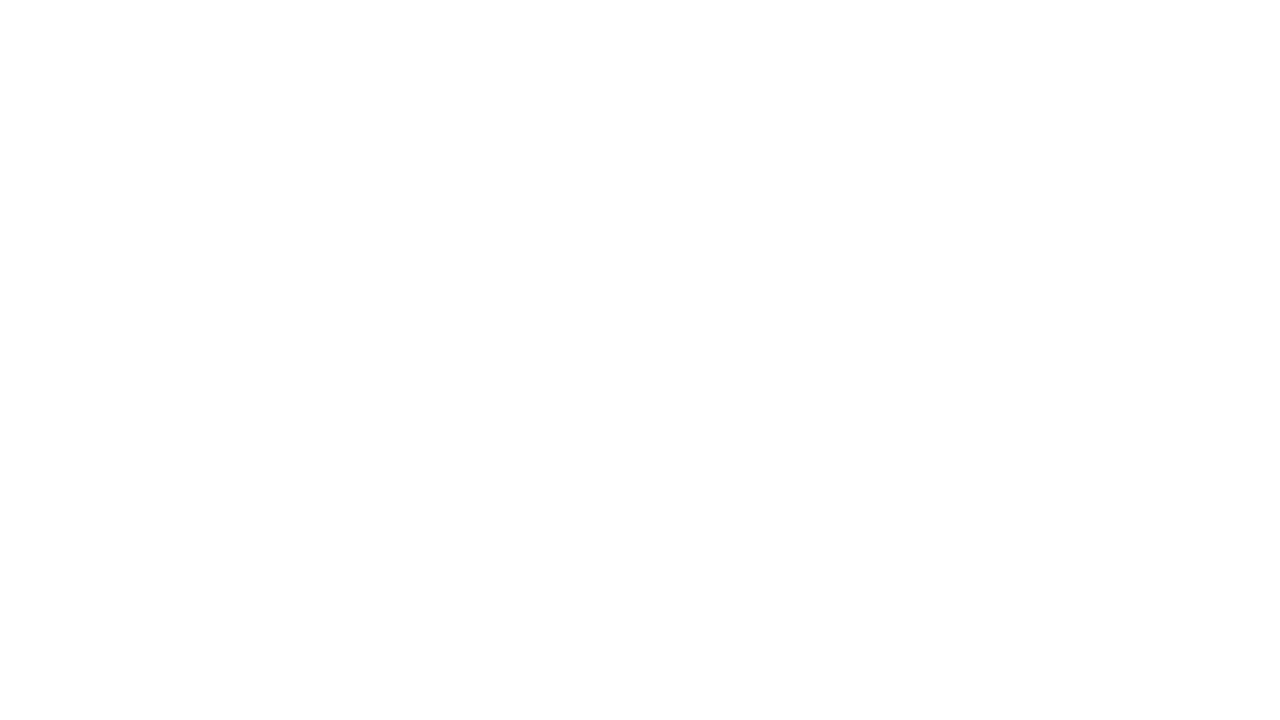

Waited for navigation to complete and page to reach networkidle state
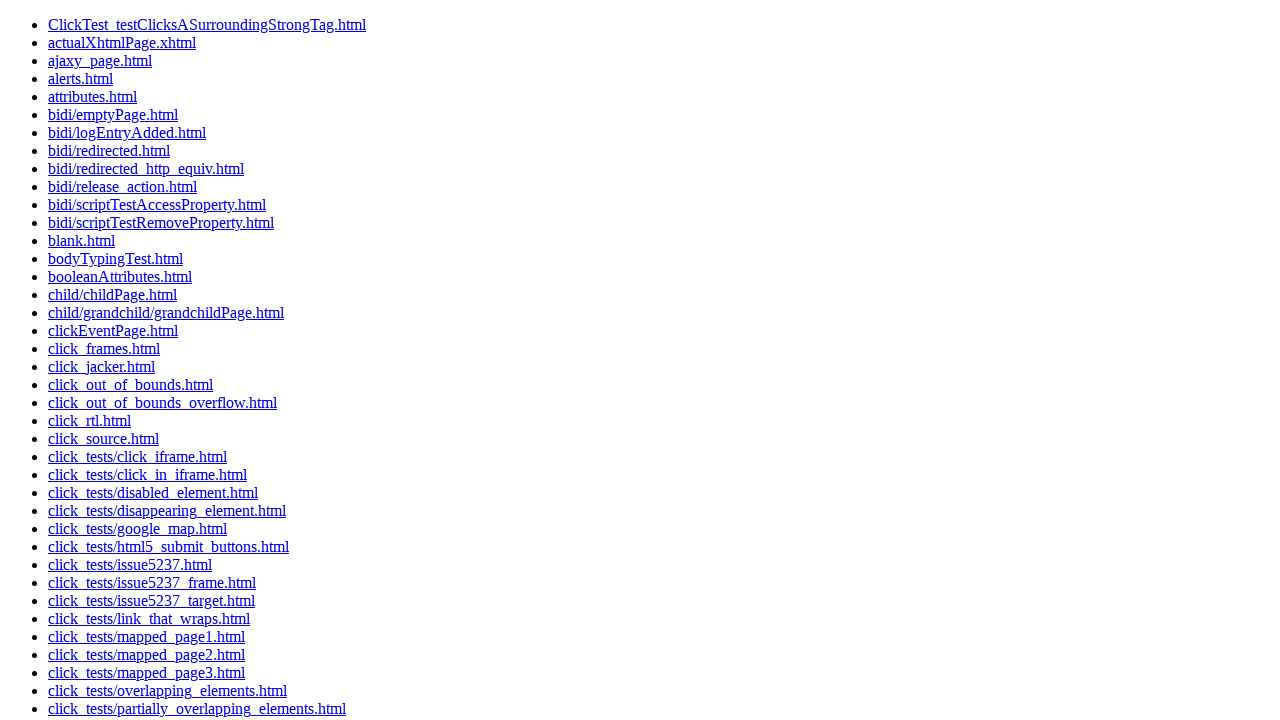

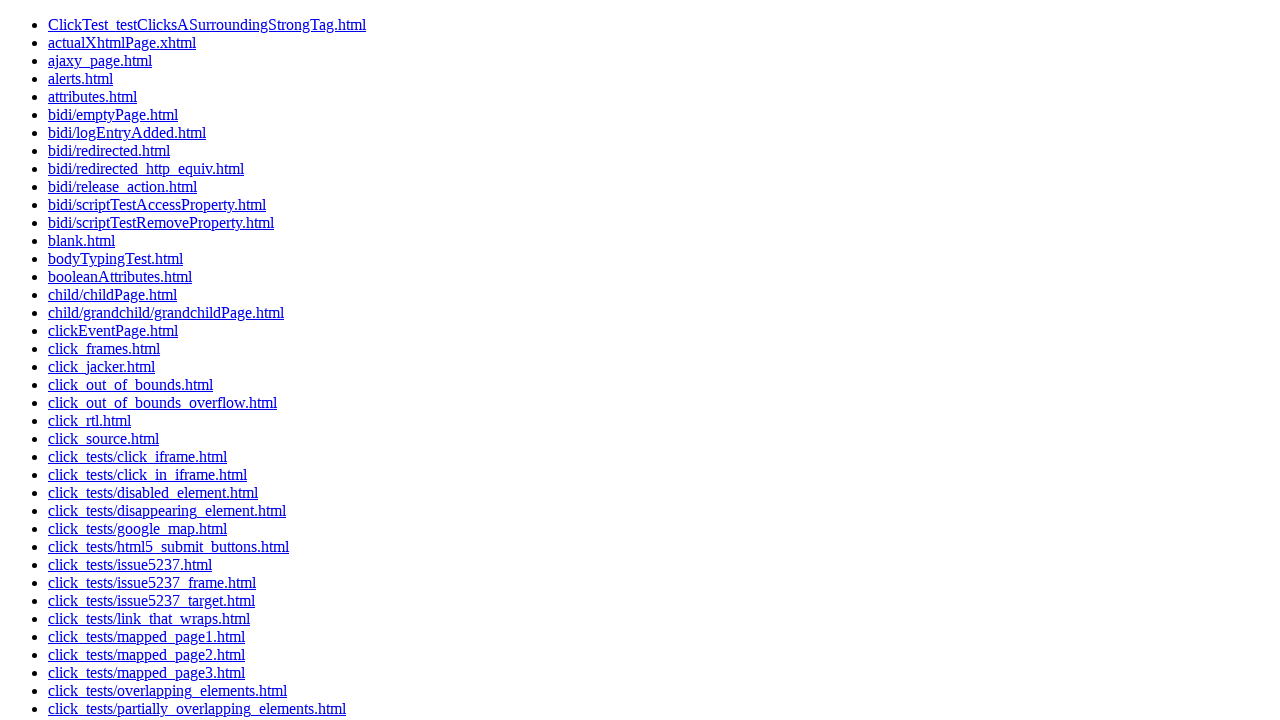